Tests dynamic loading by clicking a start button and waiting for "Hello World" text to appear on the page

Starting URL: https://the-internet.herokuapp.com/dynamic_loading/2

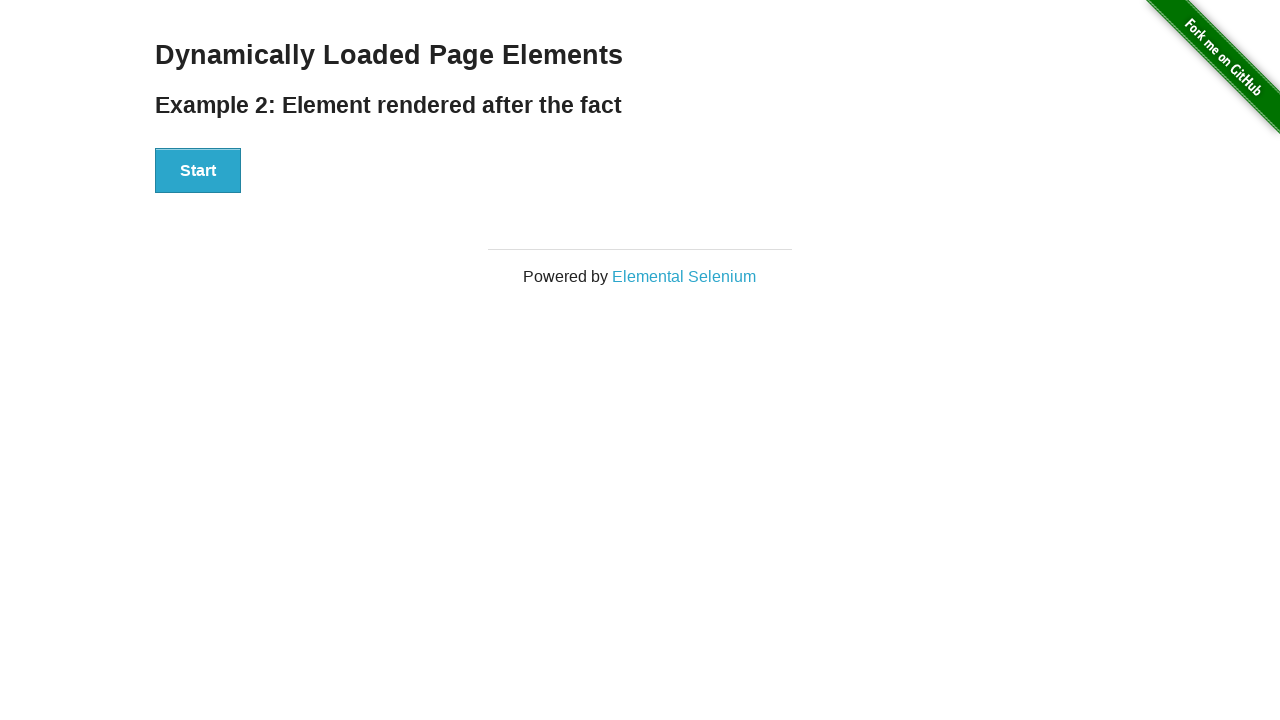

Clicked start button to trigger dynamic loading at (198, 171) on #start > button
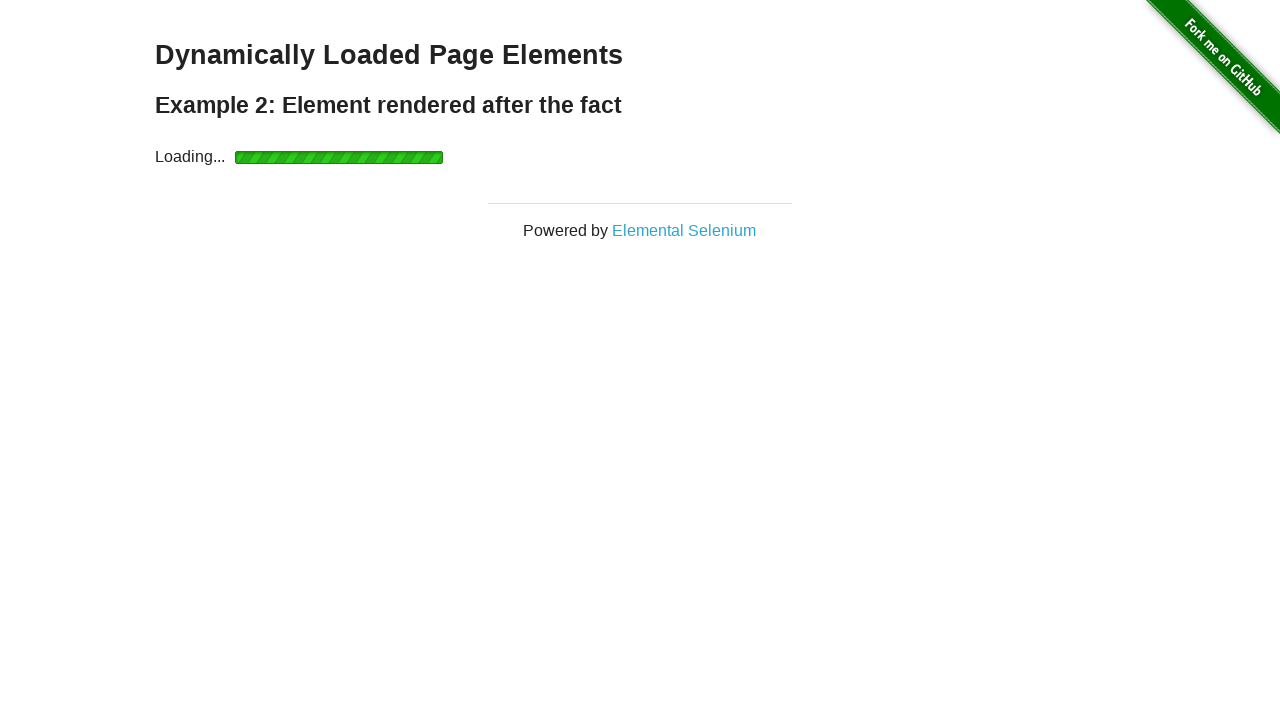

Waited for 'Hello World' text to appear on page
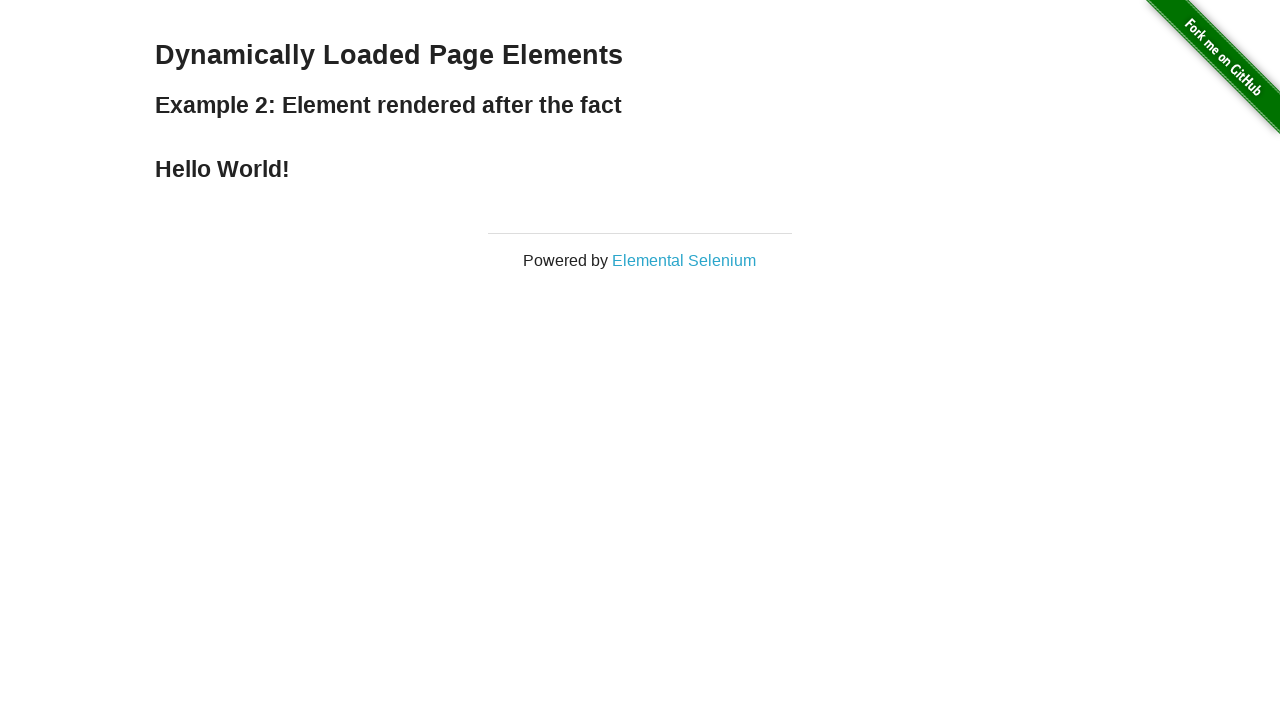

Located the Hello World element
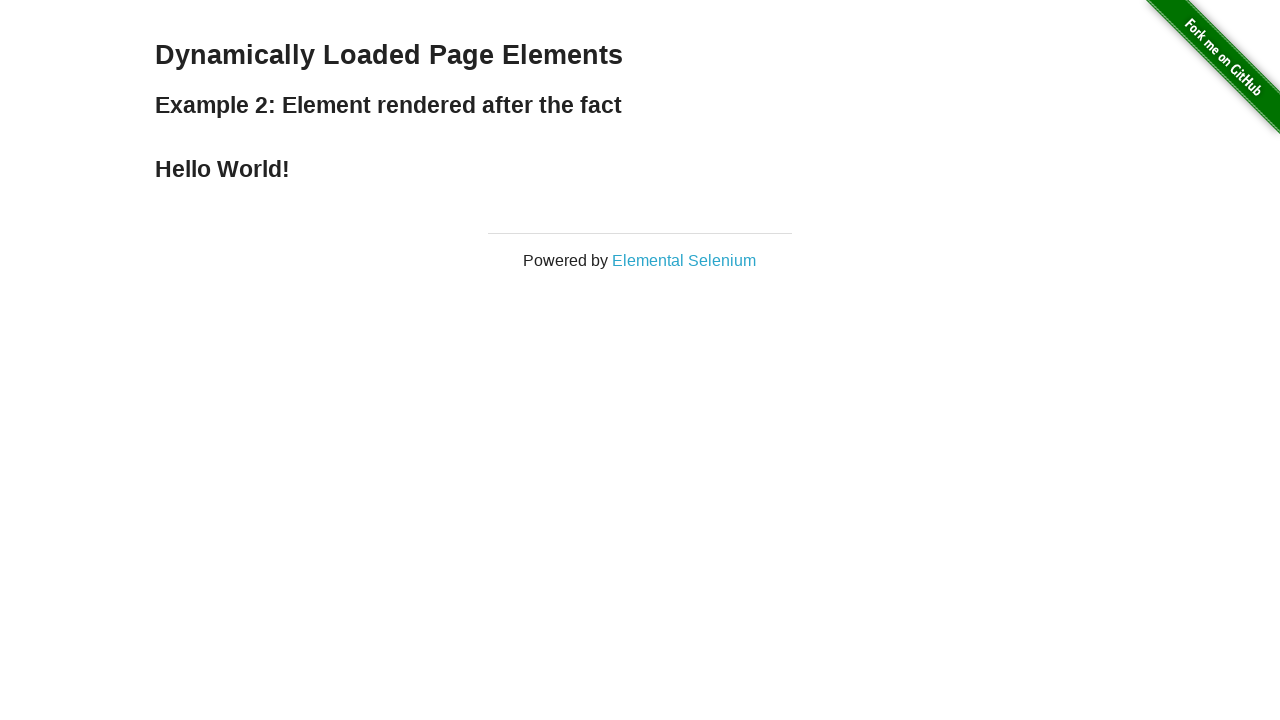

Verified that Hello World element is visible
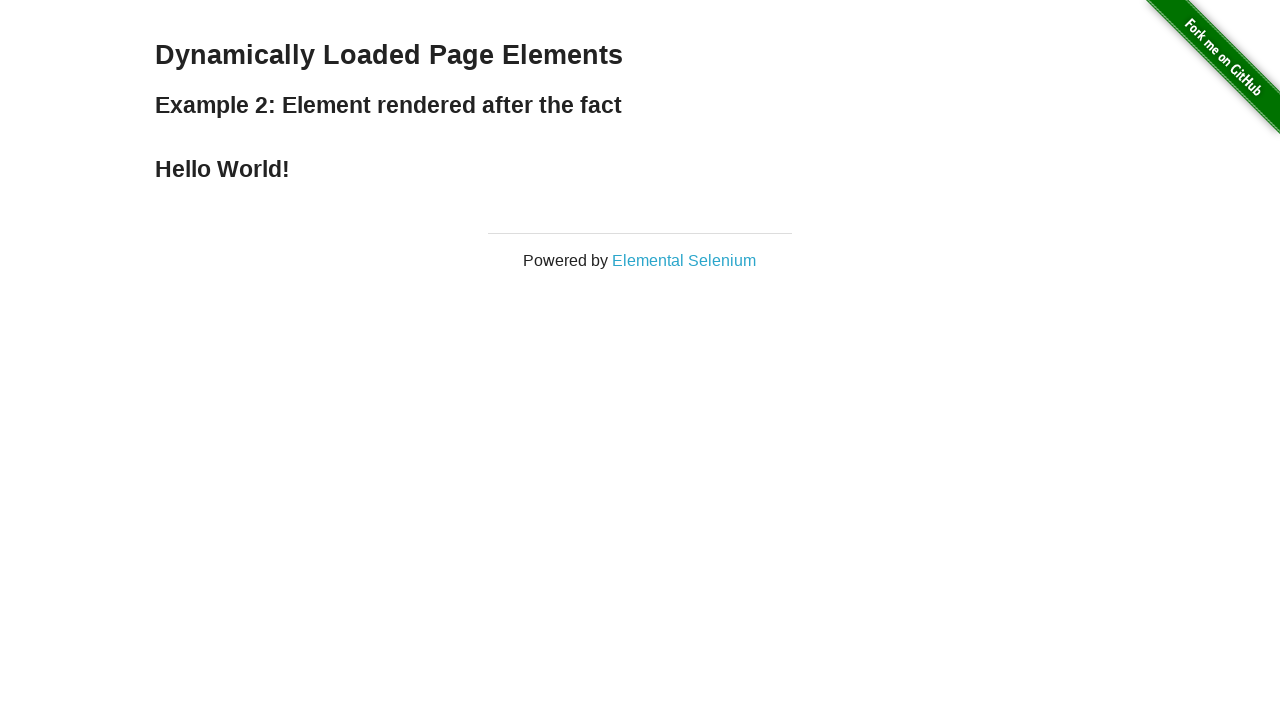

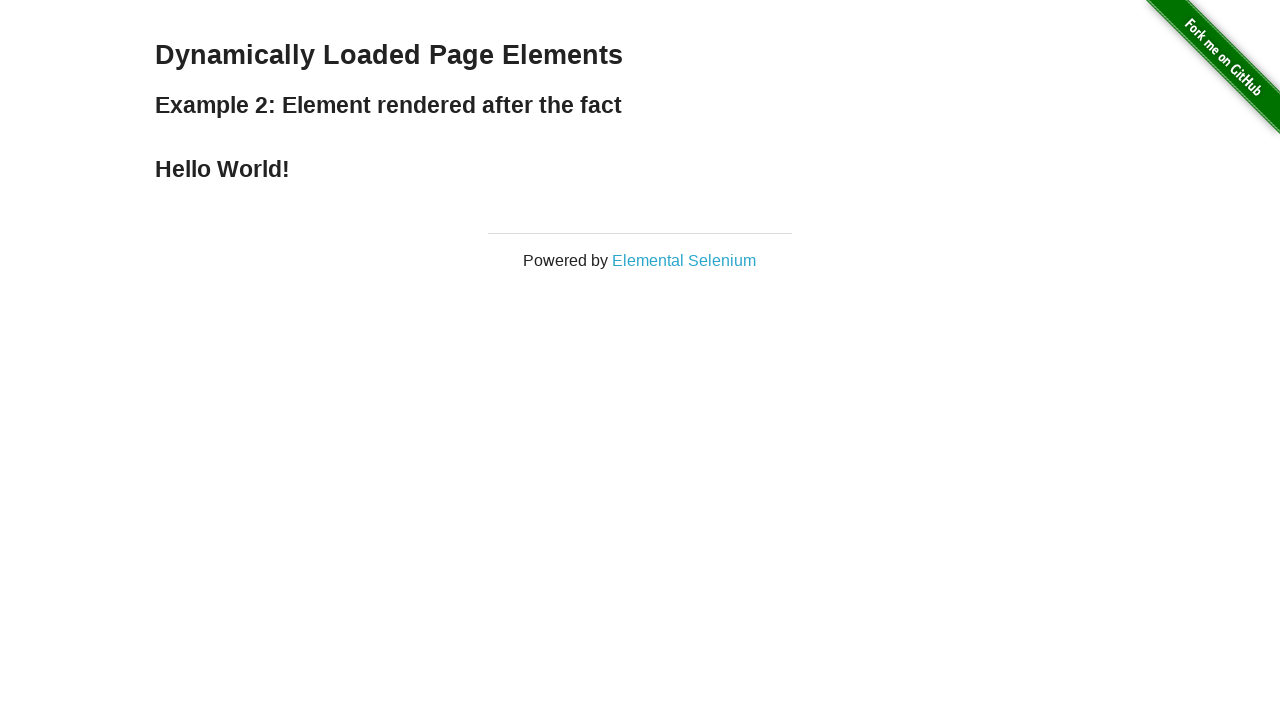